Tests mouse hover functionality on figure elements by hovering over each figure and verifying that hidden profile information (name and link) becomes visible after the hover action.

Starting URL: https://the-internet.herokuapp.com/hovers

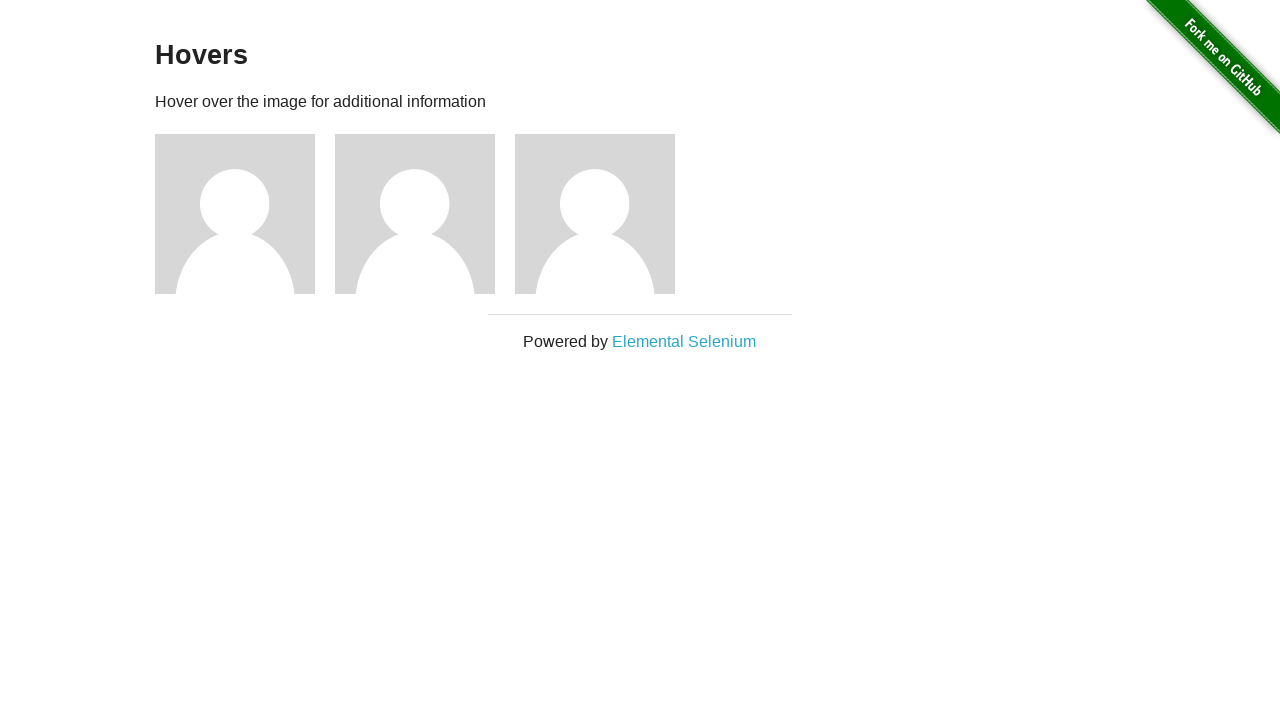

Waited for figure elements to load
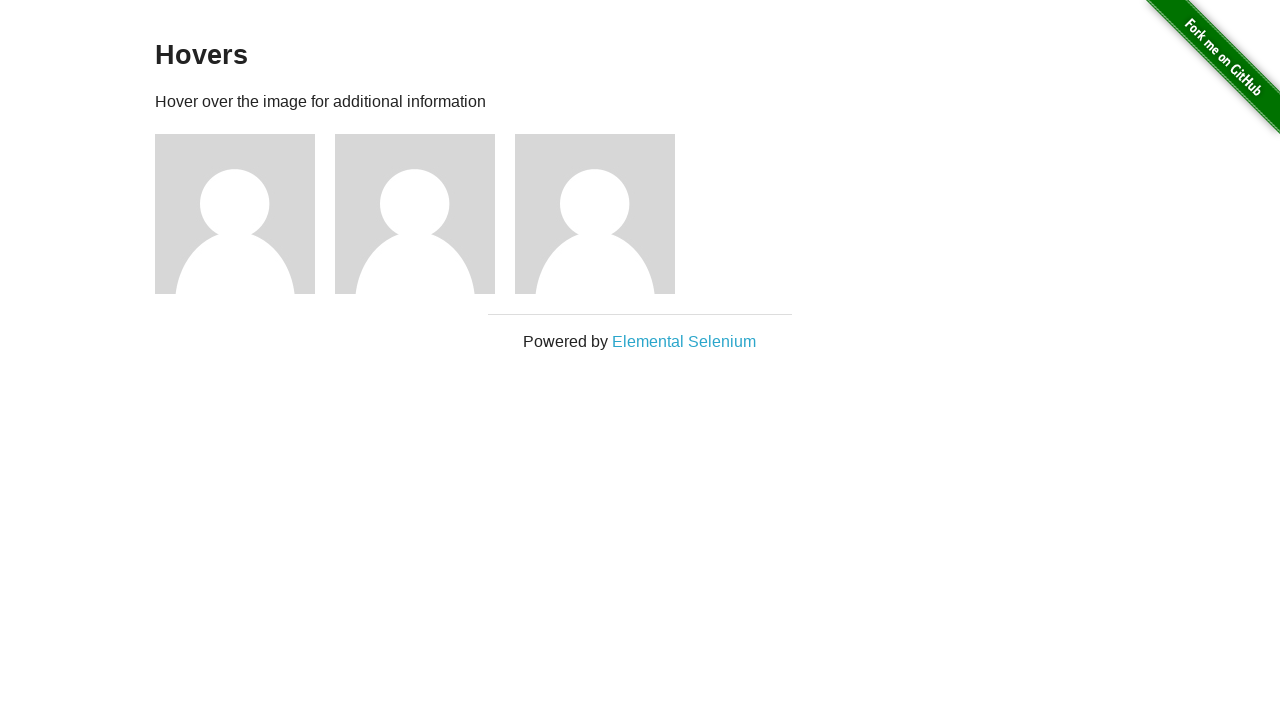

Retrieved all figure elements from the page
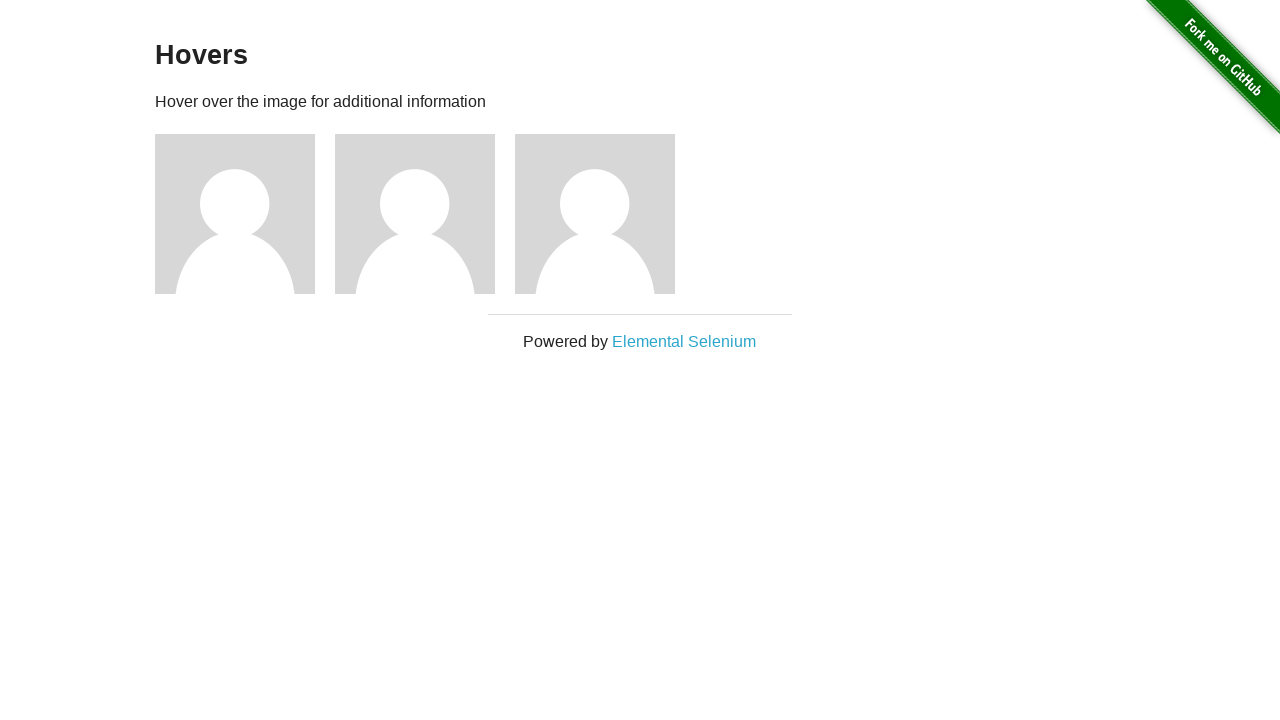

Hovered over a figure element to reveal hidden profile information at (245, 214) on .figure >> nth=0
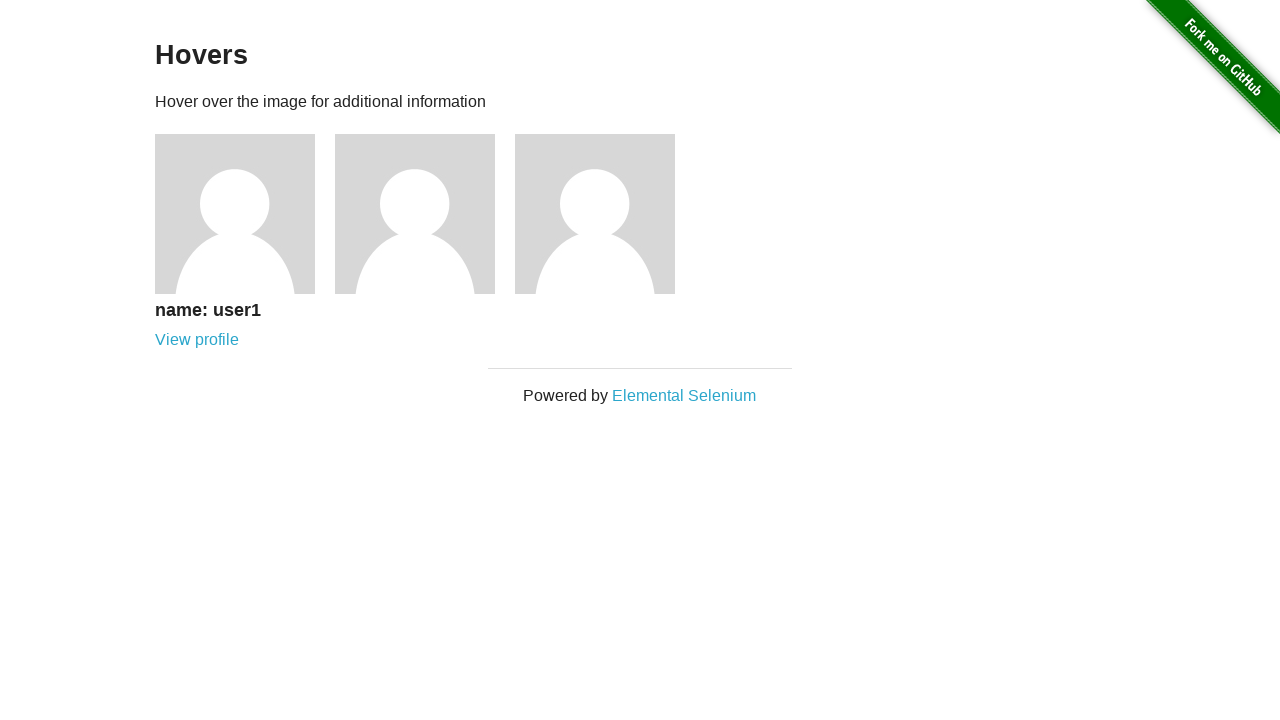

Profile name became visible after hover action
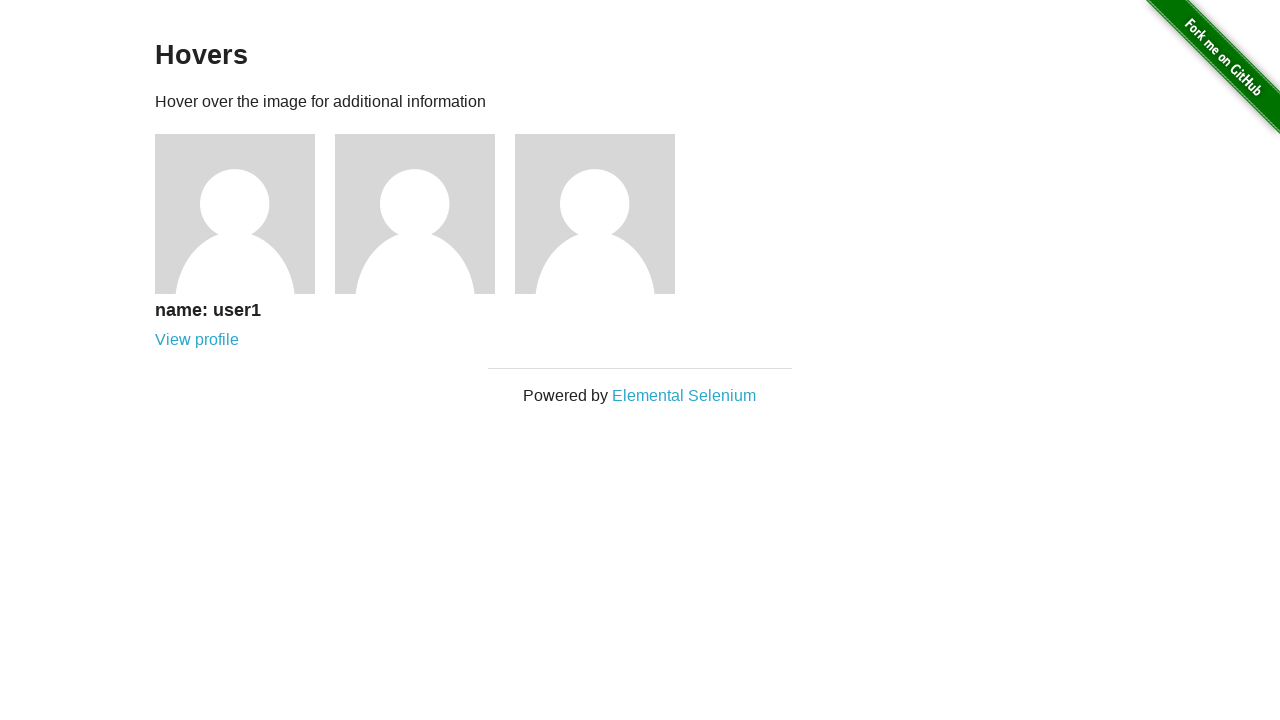

Profile link became visible after hover action
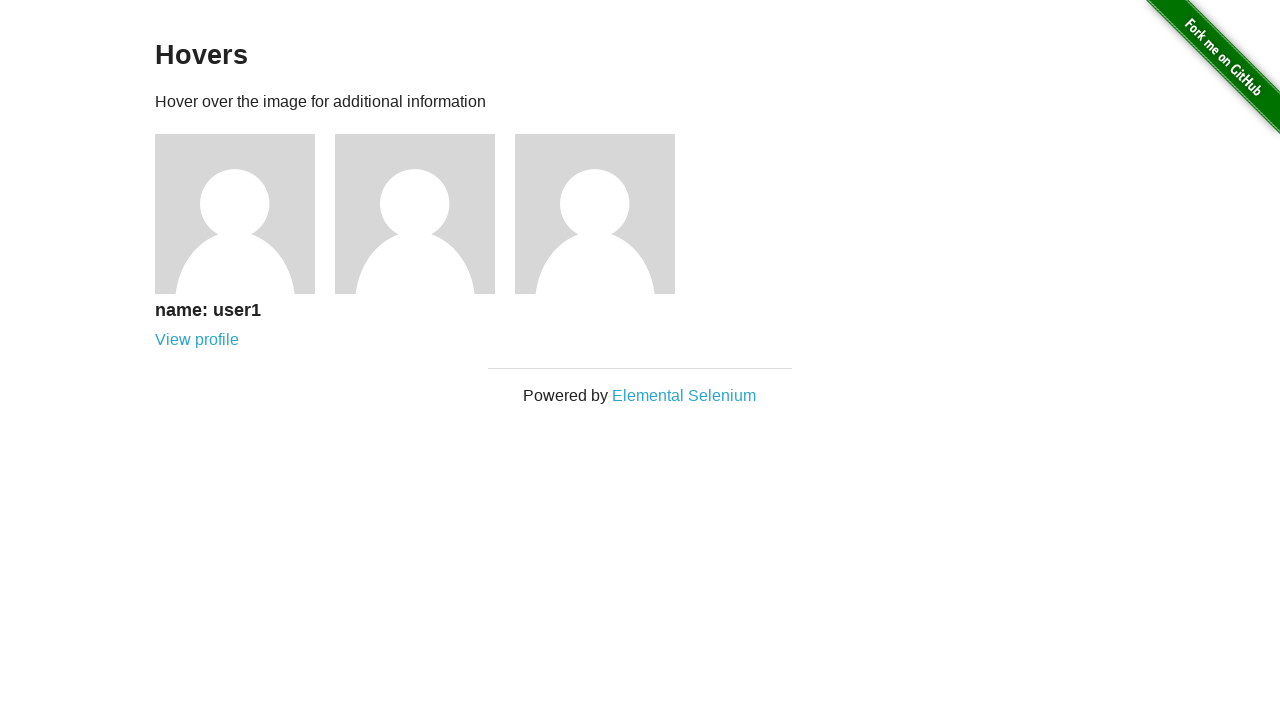

Hovered over a figure element to reveal hidden profile information at (425, 214) on .figure >> nth=1
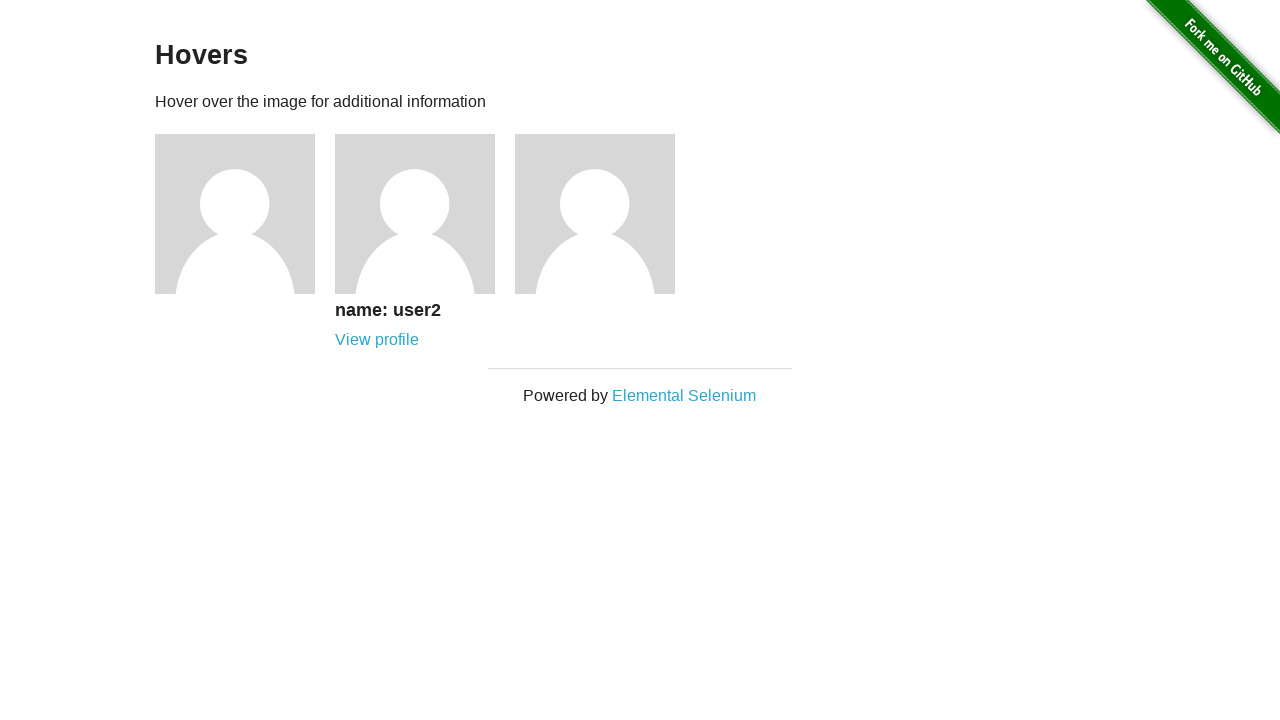

Profile name became visible after hover action
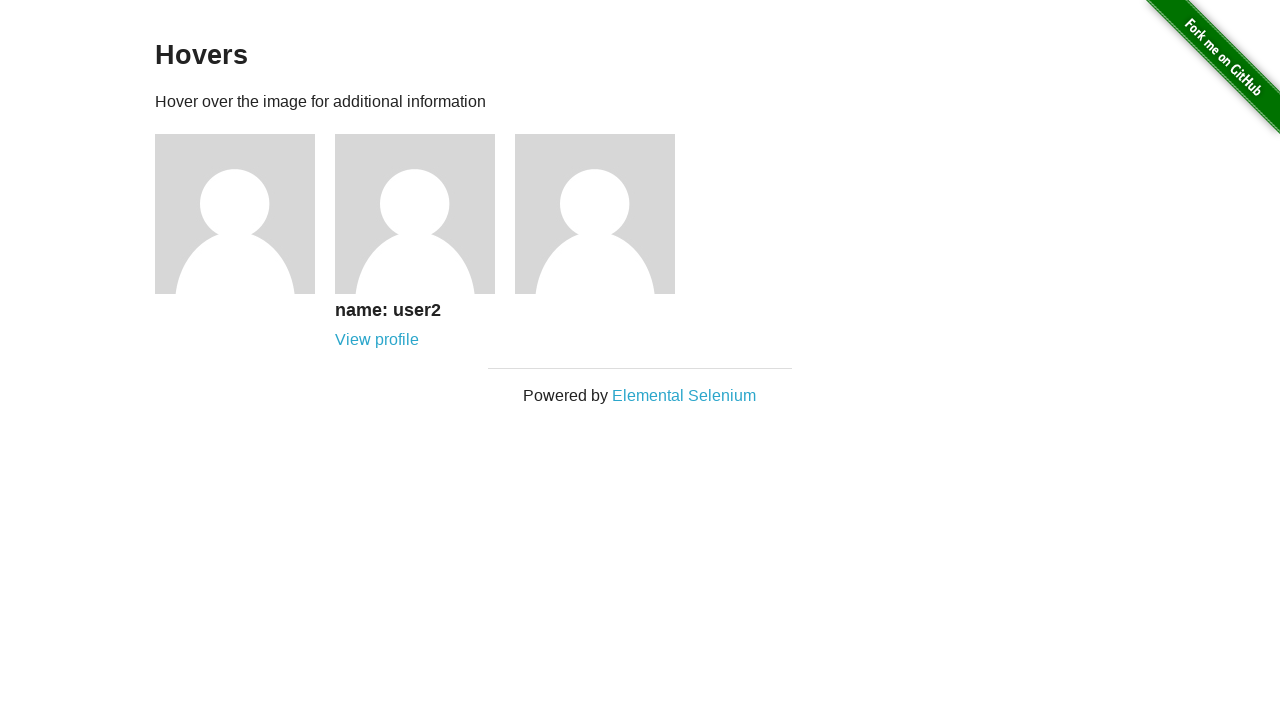

Profile link became visible after hover action
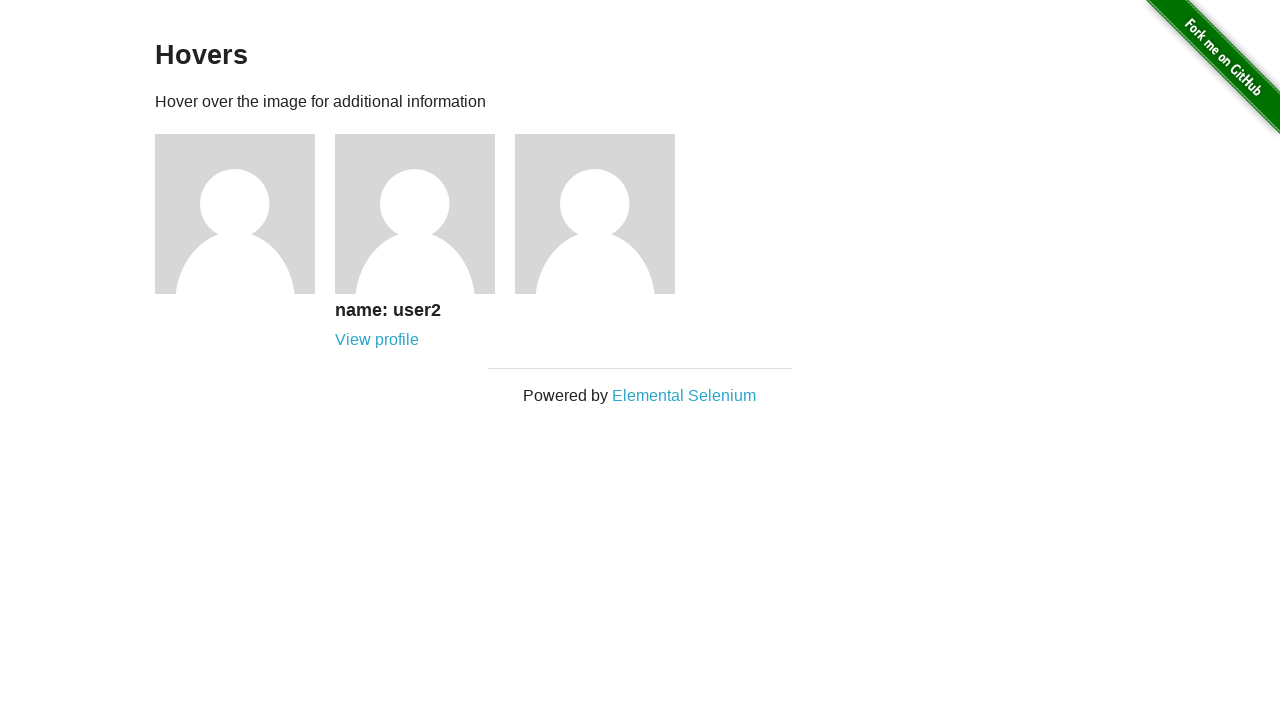

Hovered over a figure element to reveal hidden profile information at (605, 214) on .figure >> nth=2
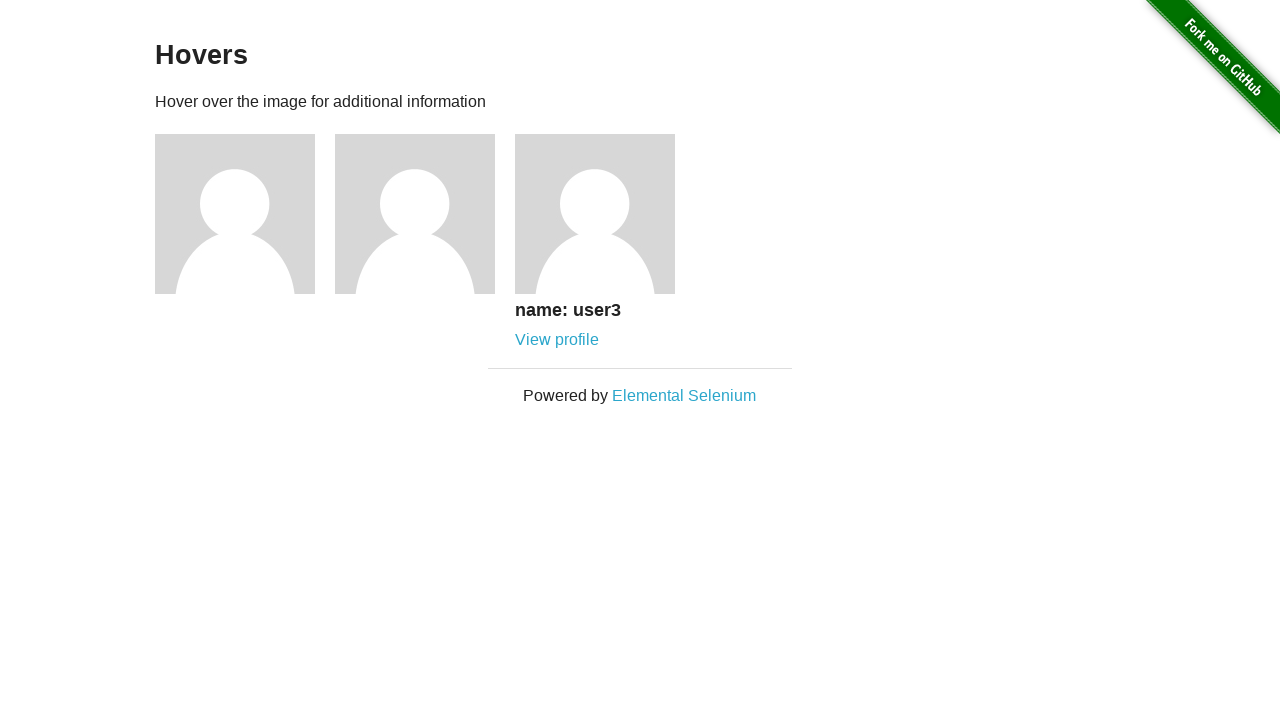

Profile name became visible after hover action
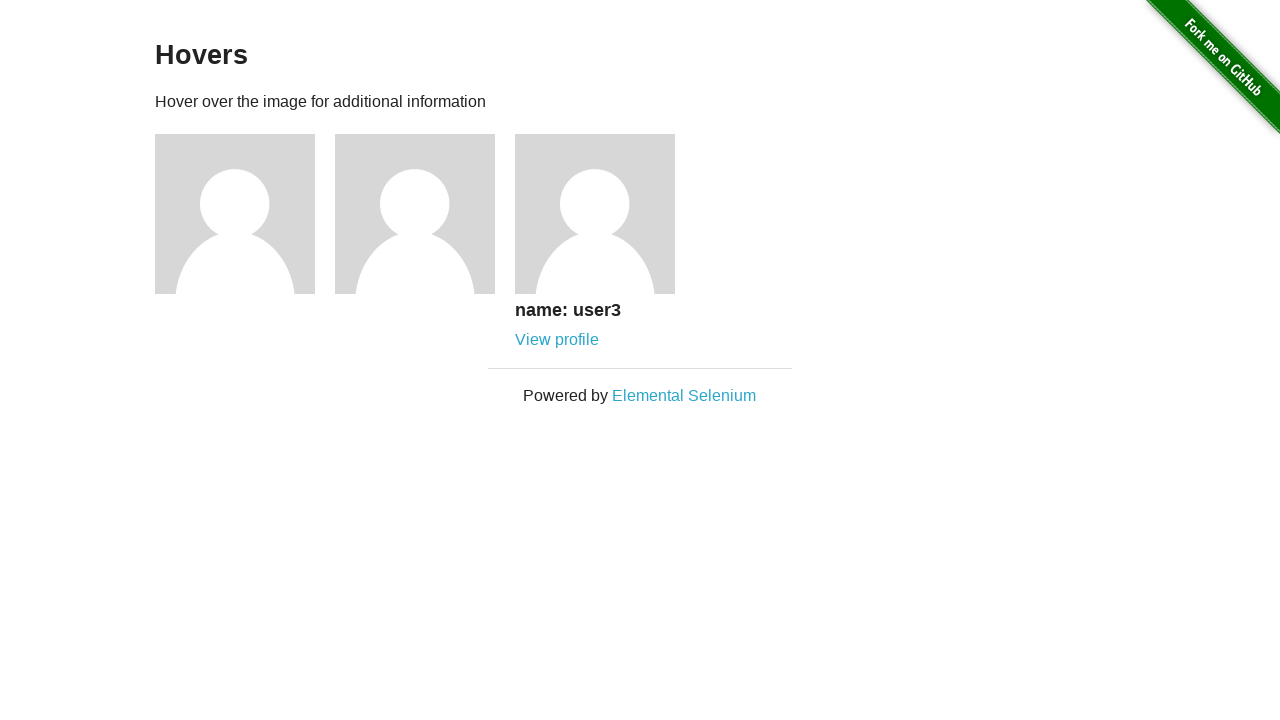

Profile link became visible after hover action
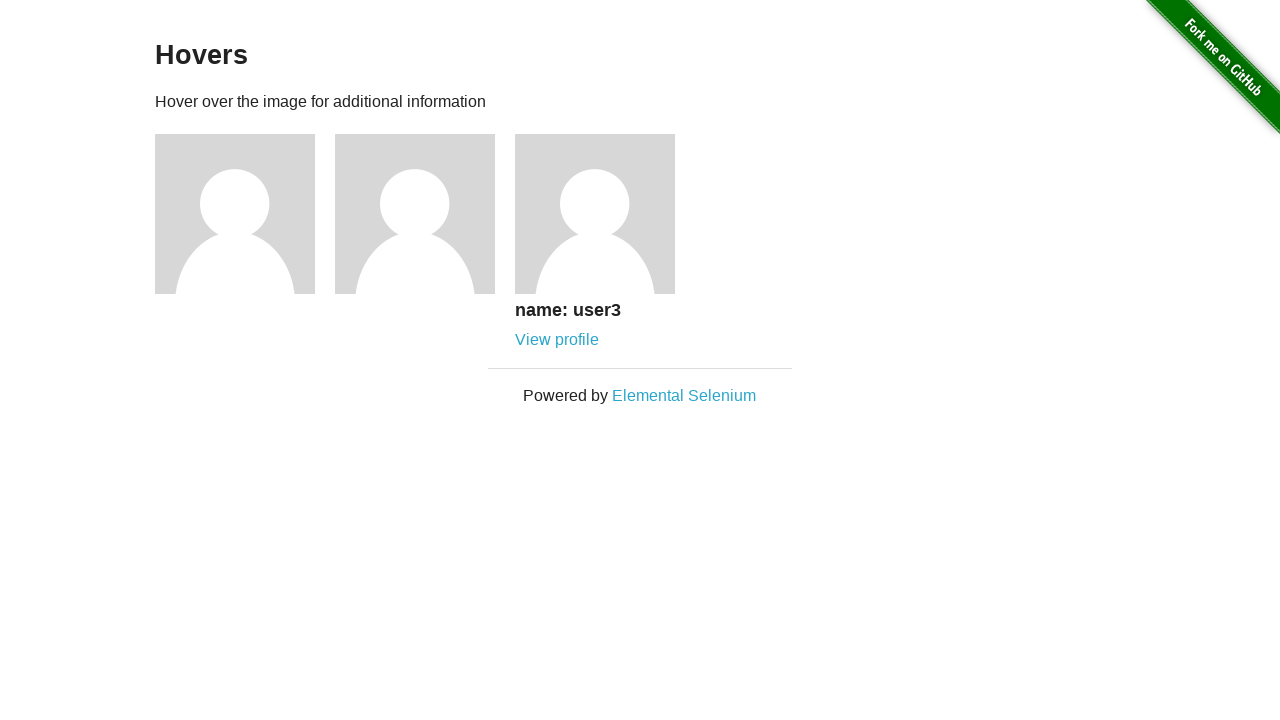

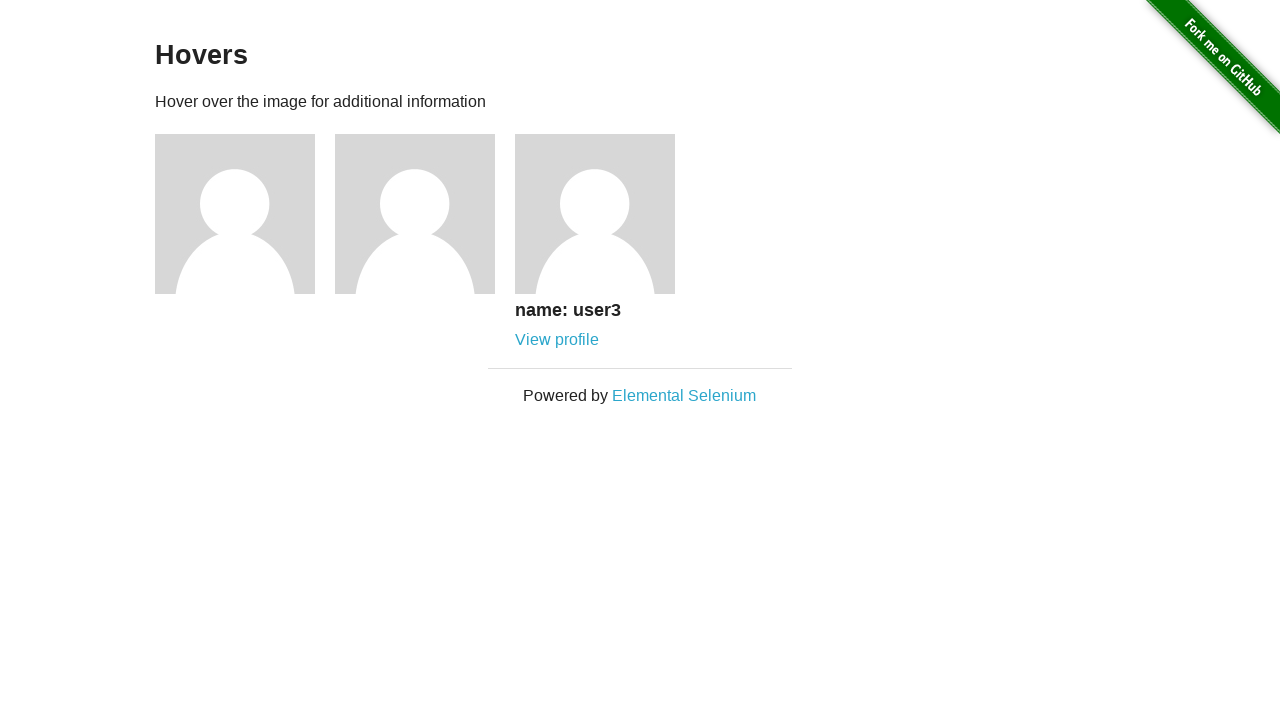